Tests the product search functionality on OpenCart by searching for "samsung" and verifying search results are displayed with the expected count.

Starting URL: https://naveenautomationlabs.com/opencart/index.php

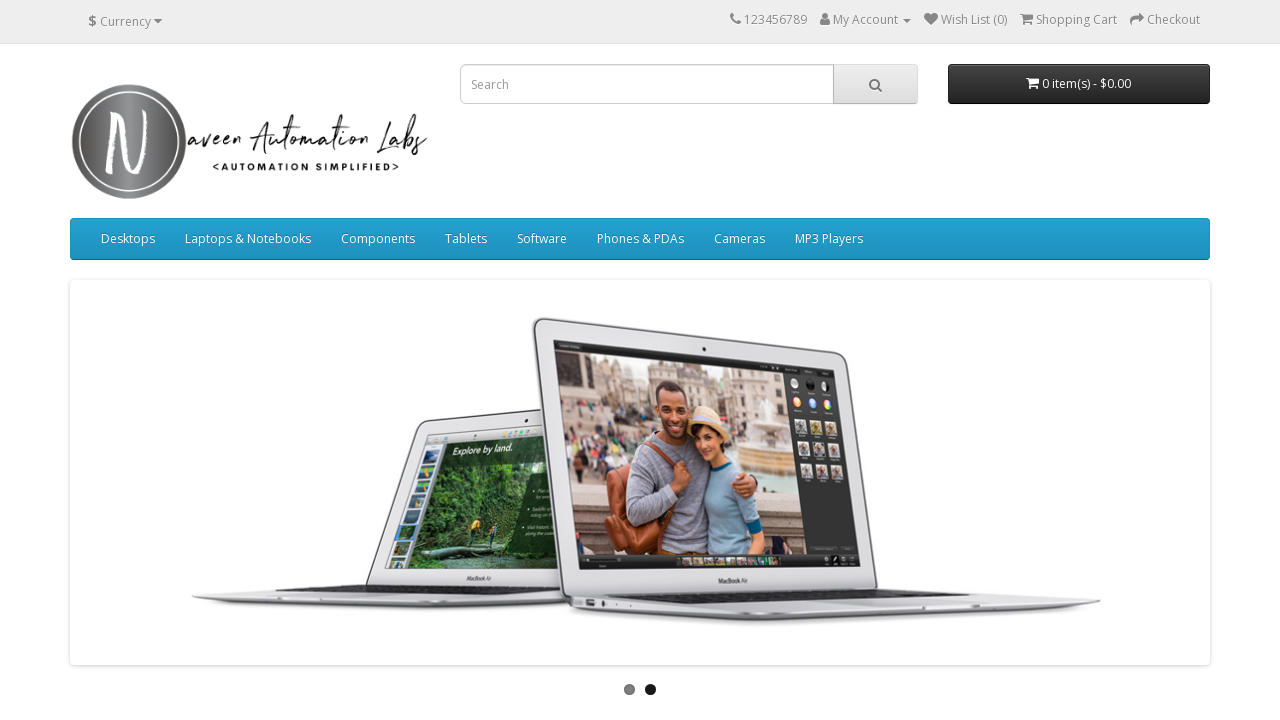

Search widget is visible
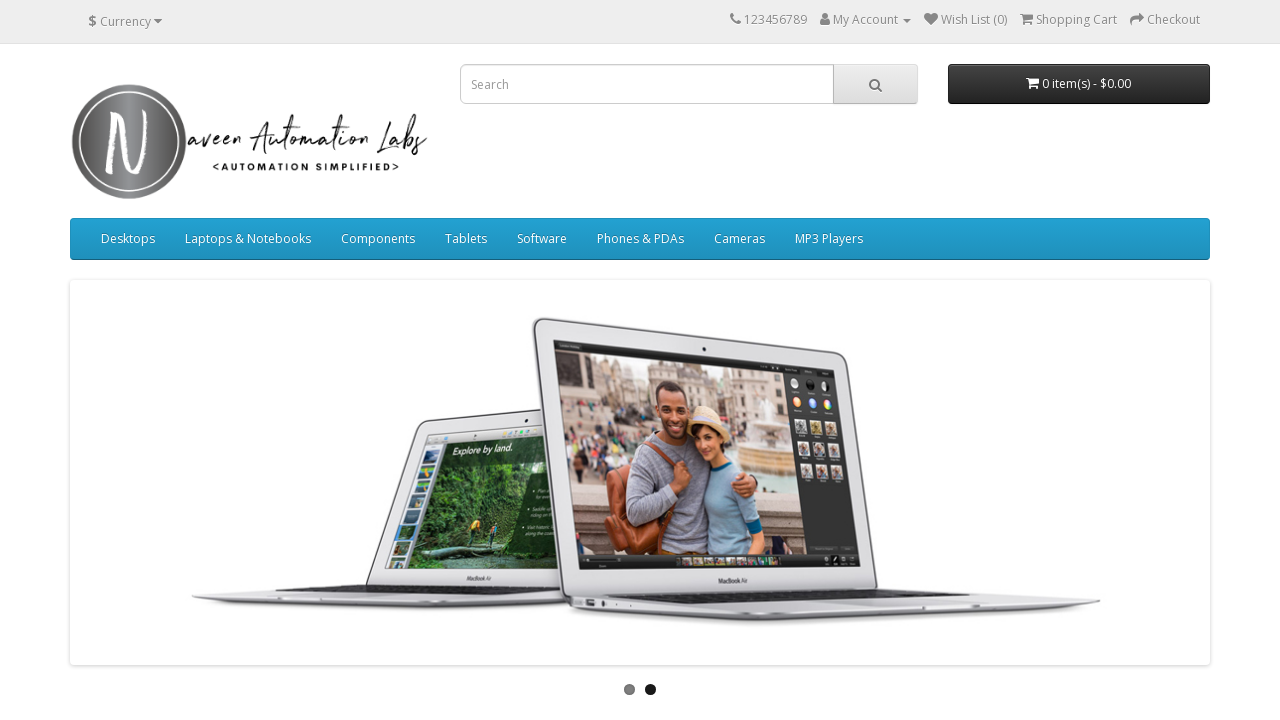

Filled search field with 'samsung' on input[name='search']
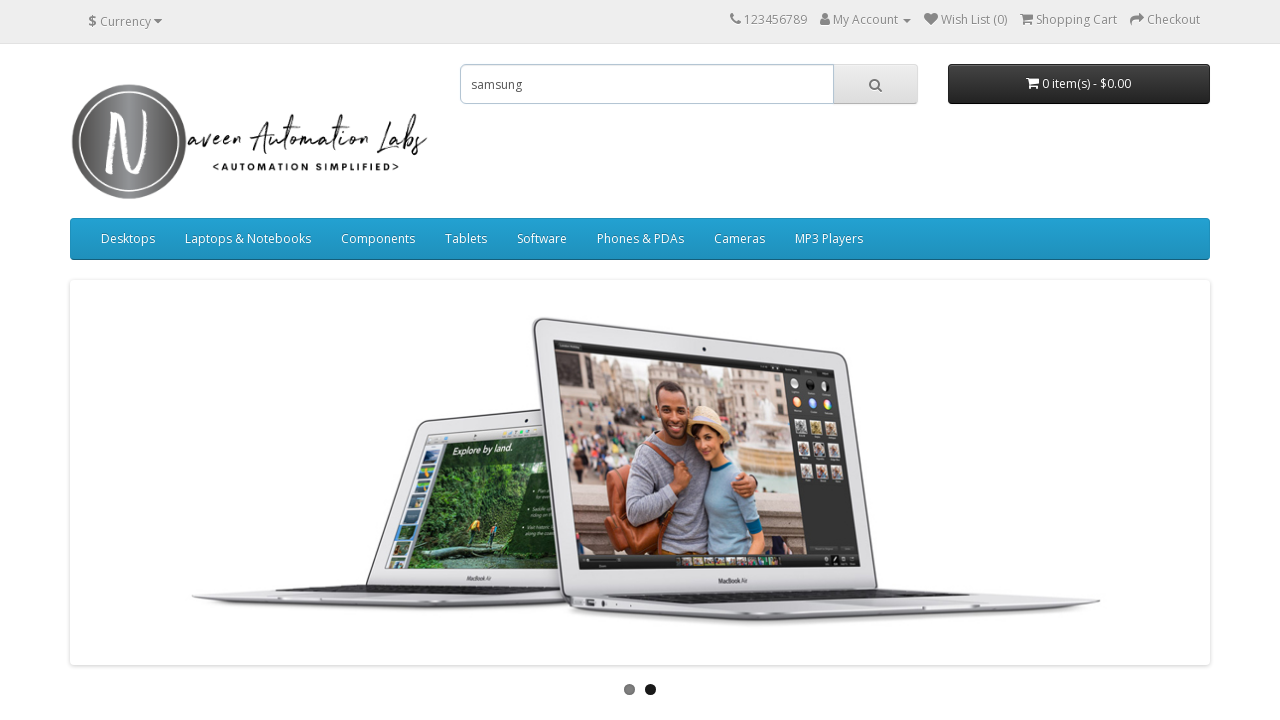

Clicked search button at (875, 84) on button.btn-default[type='button']
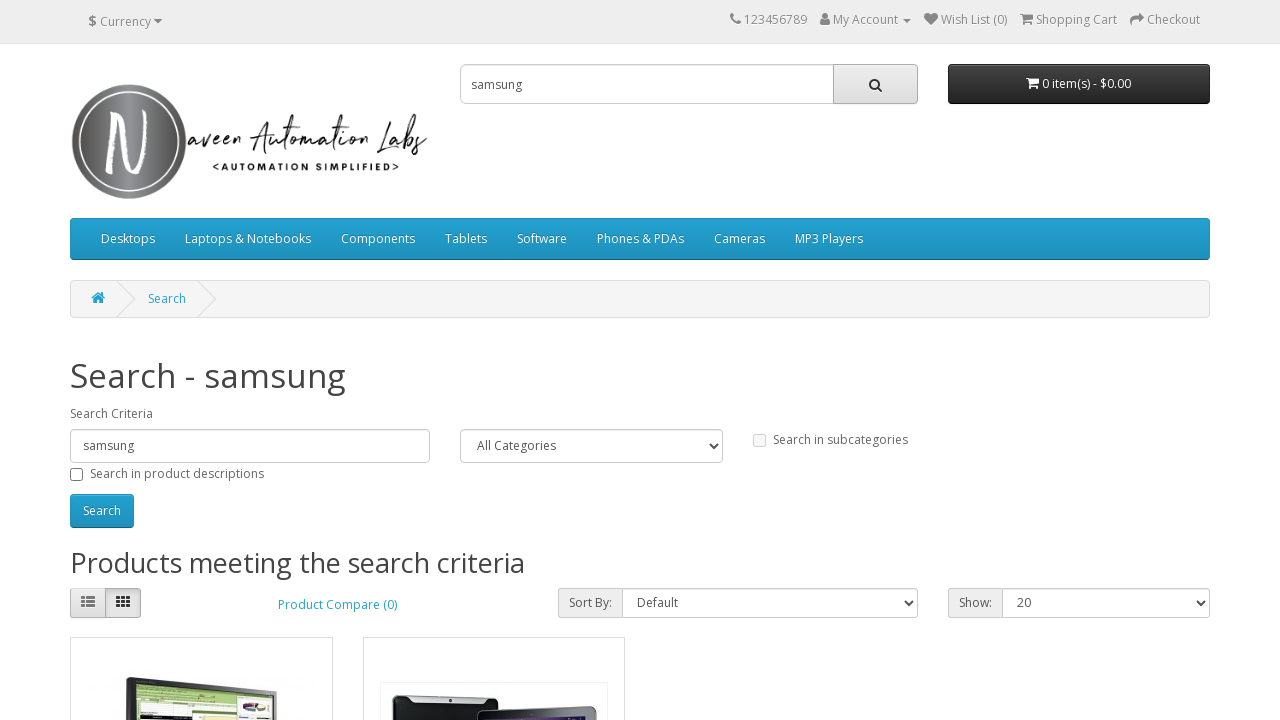

Search results loaded
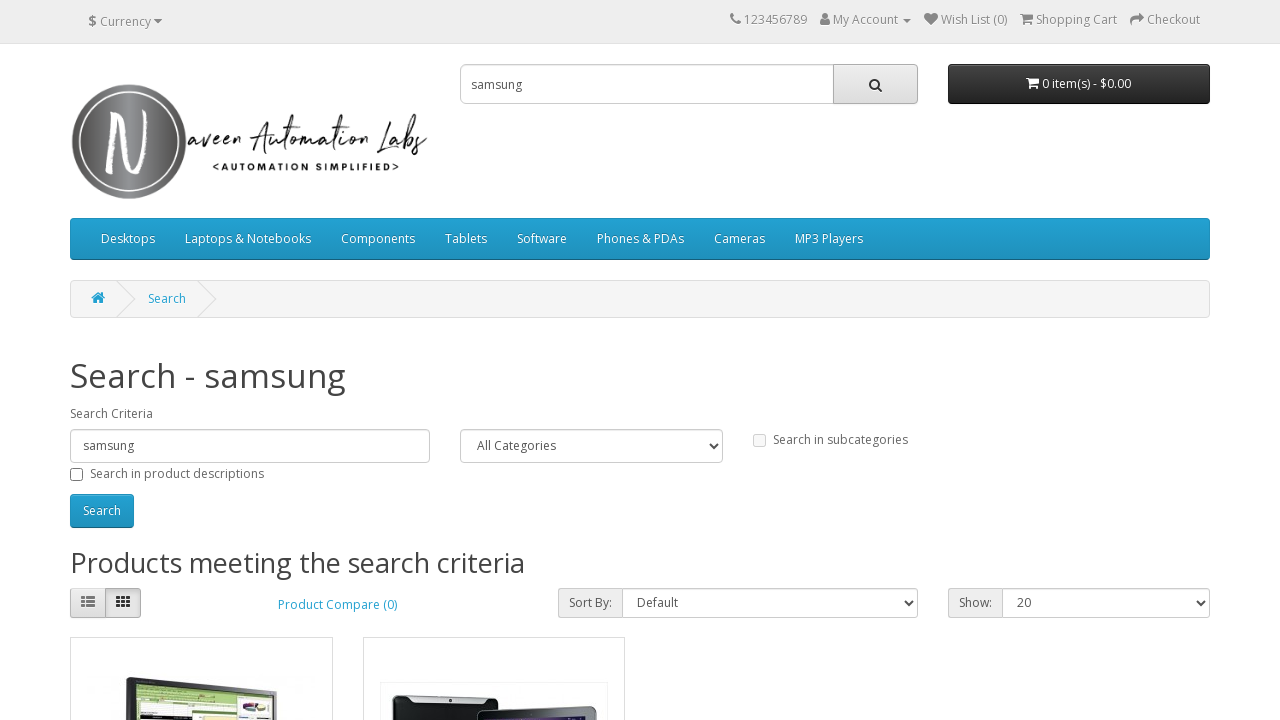

Located search result products
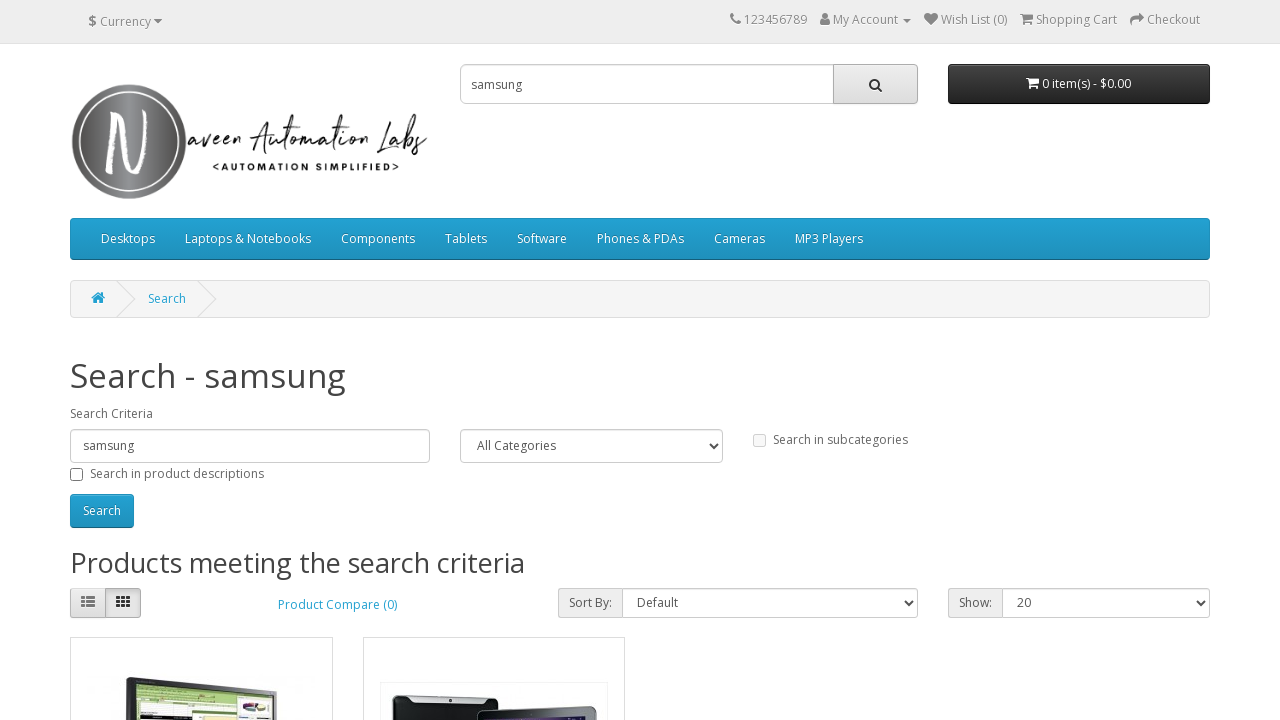

First search result product is visible
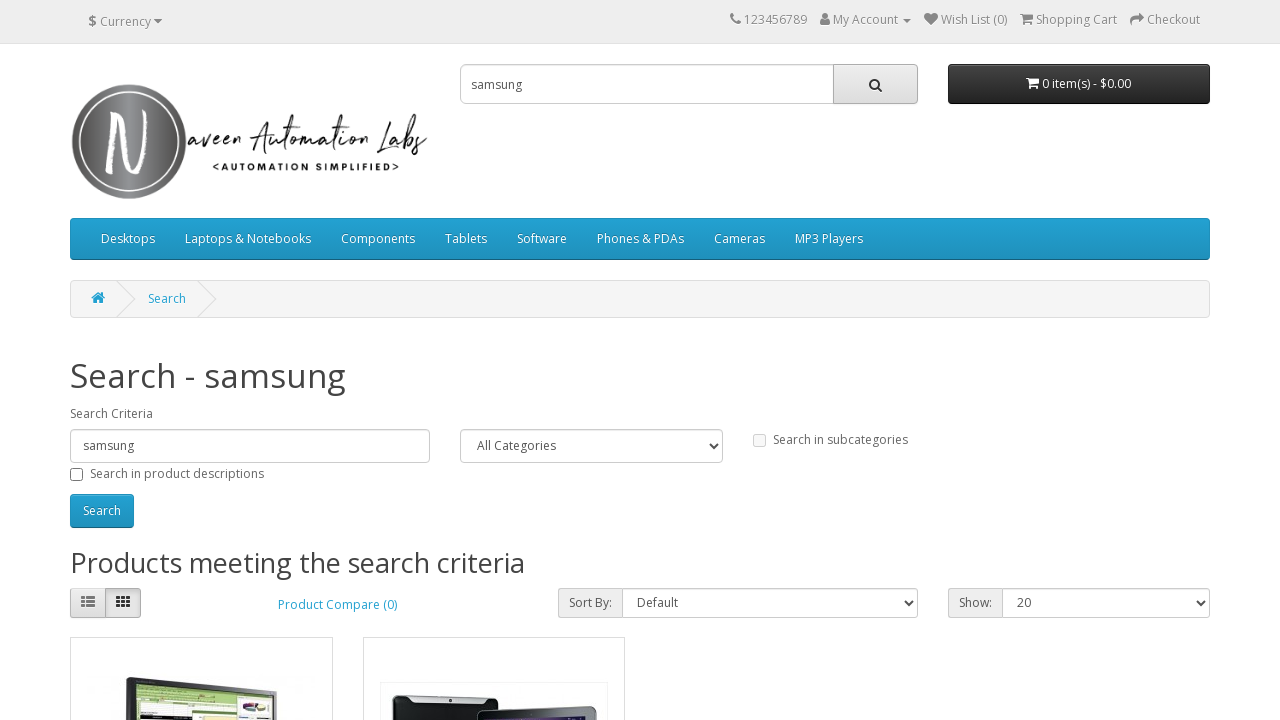

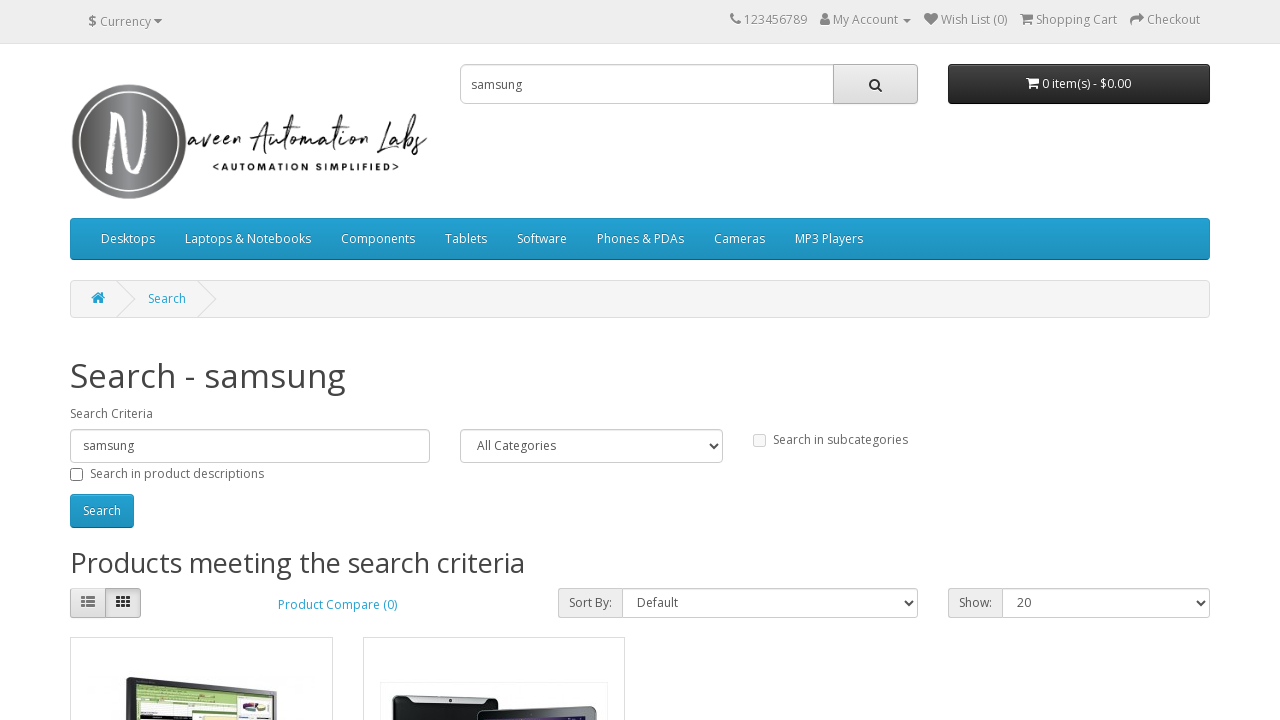